Tests alert box functionality by triggering a simple alert and accepting it

Starting URL: https://www.hyrtutorials.com/p/alertsdemo.html

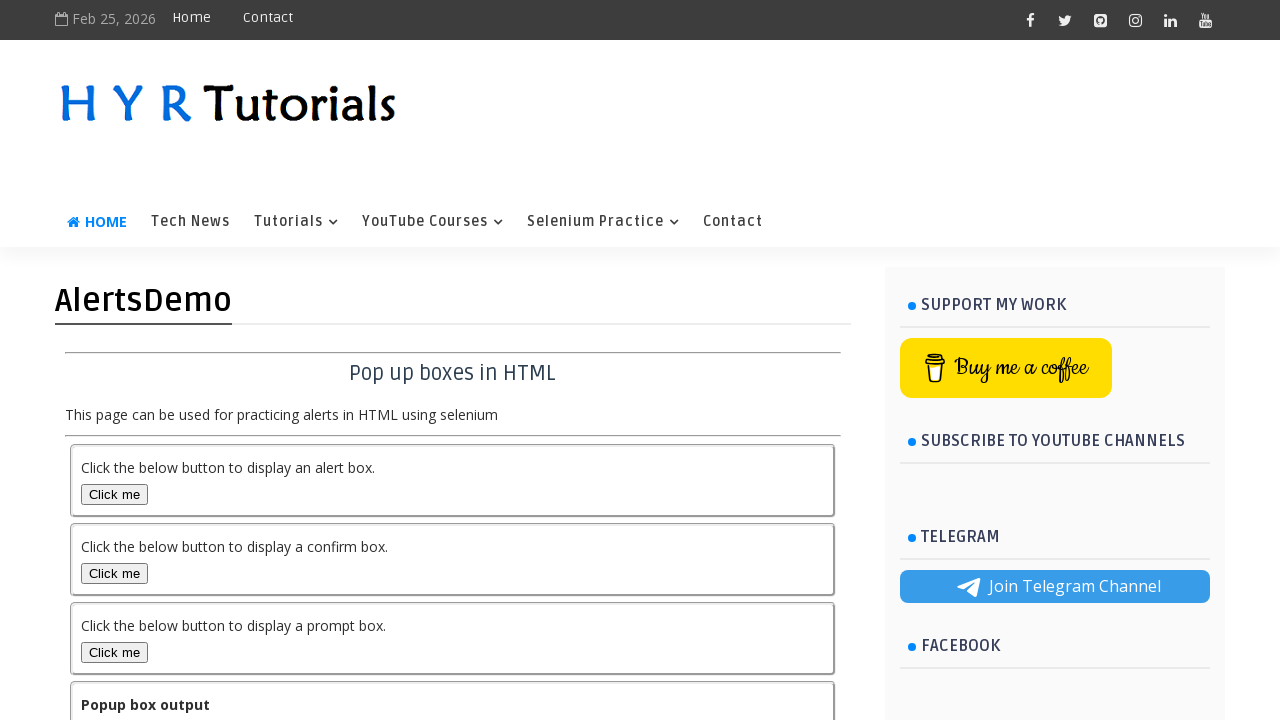

Clicked the alert button to trigger alert dialog at (114, 494) on button#alertBox
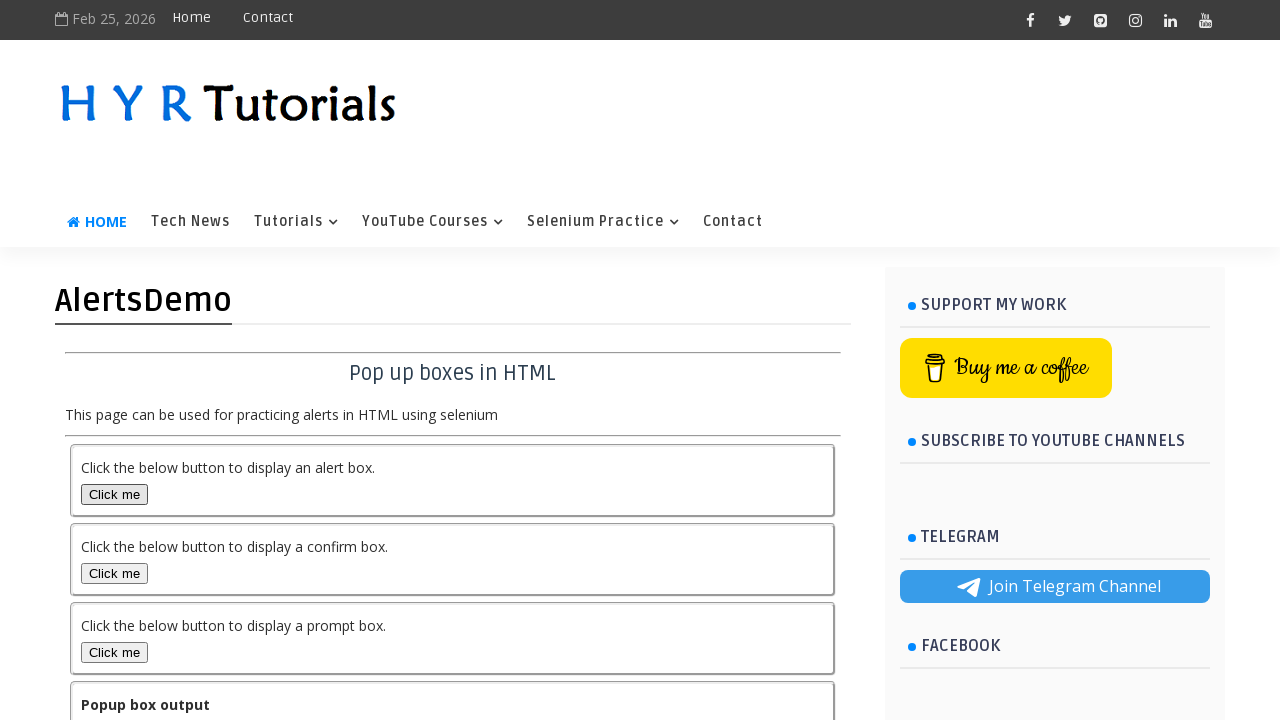

Set up dialog handler to accept alert
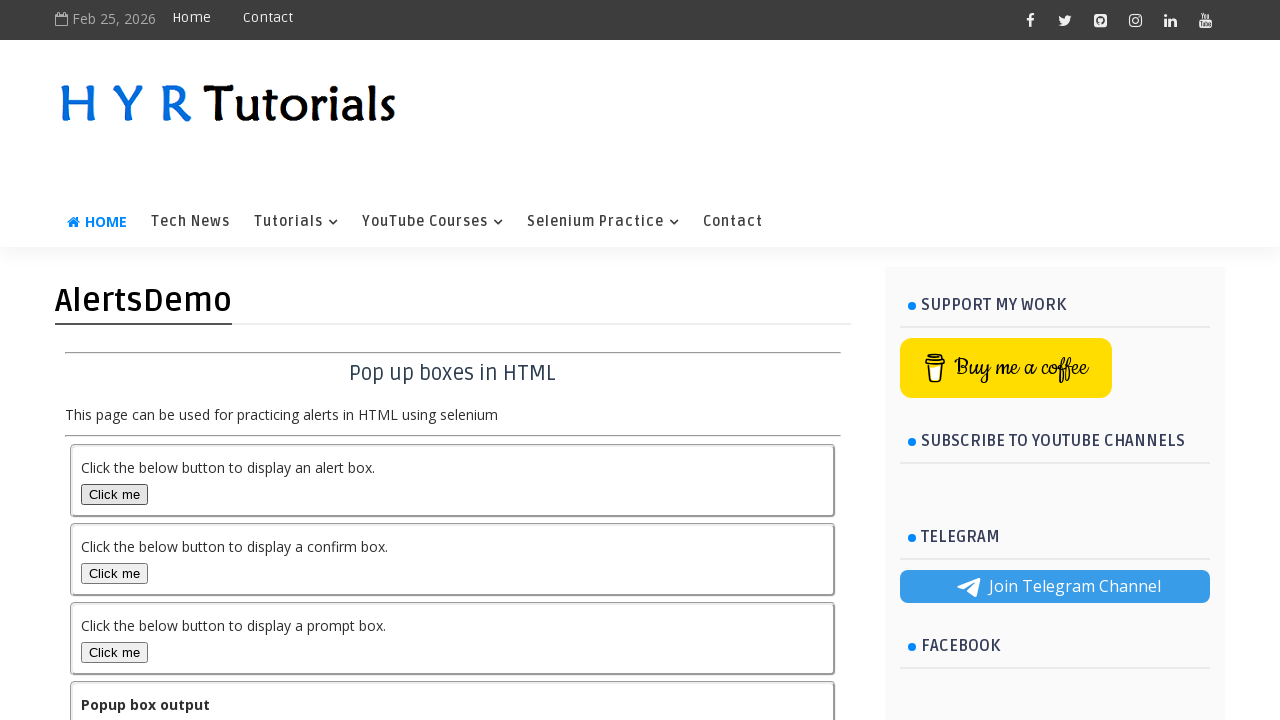

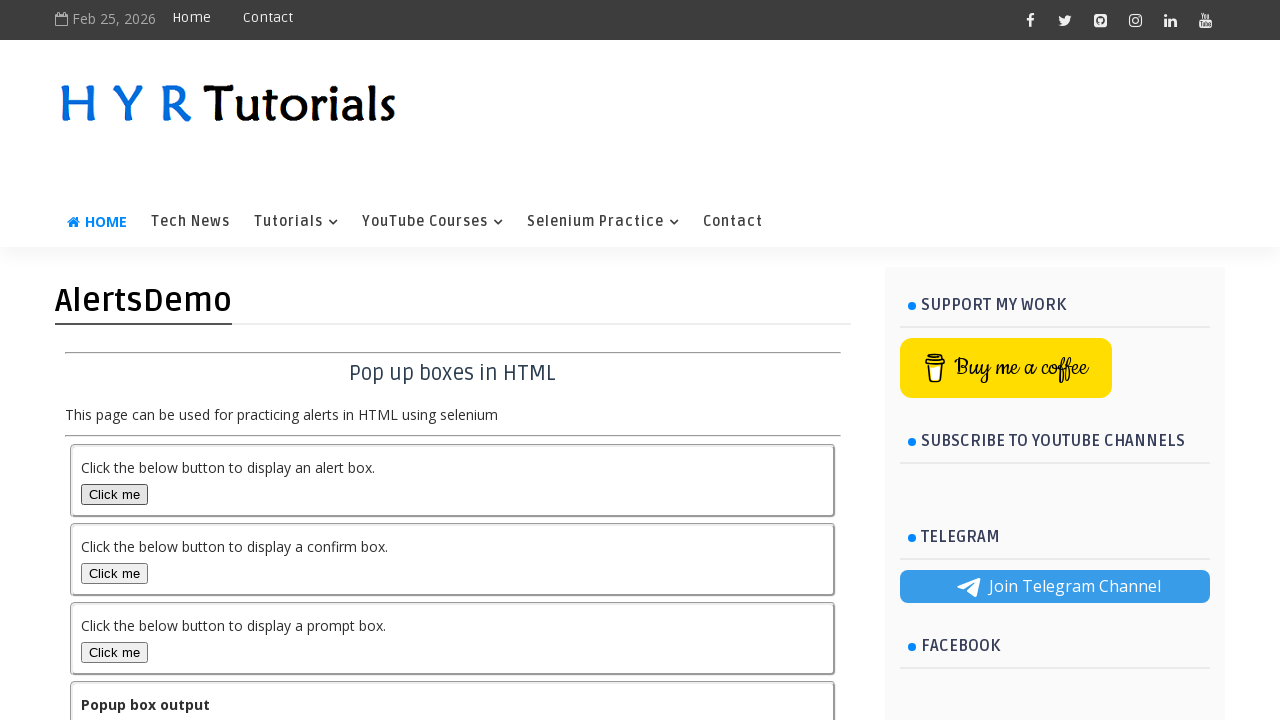